Tests scrolling to copyright, navigating back up to apply button, clicking it to open new window, and verifying information on the new page

Starting URL: https://www.techtorialacademy.com/

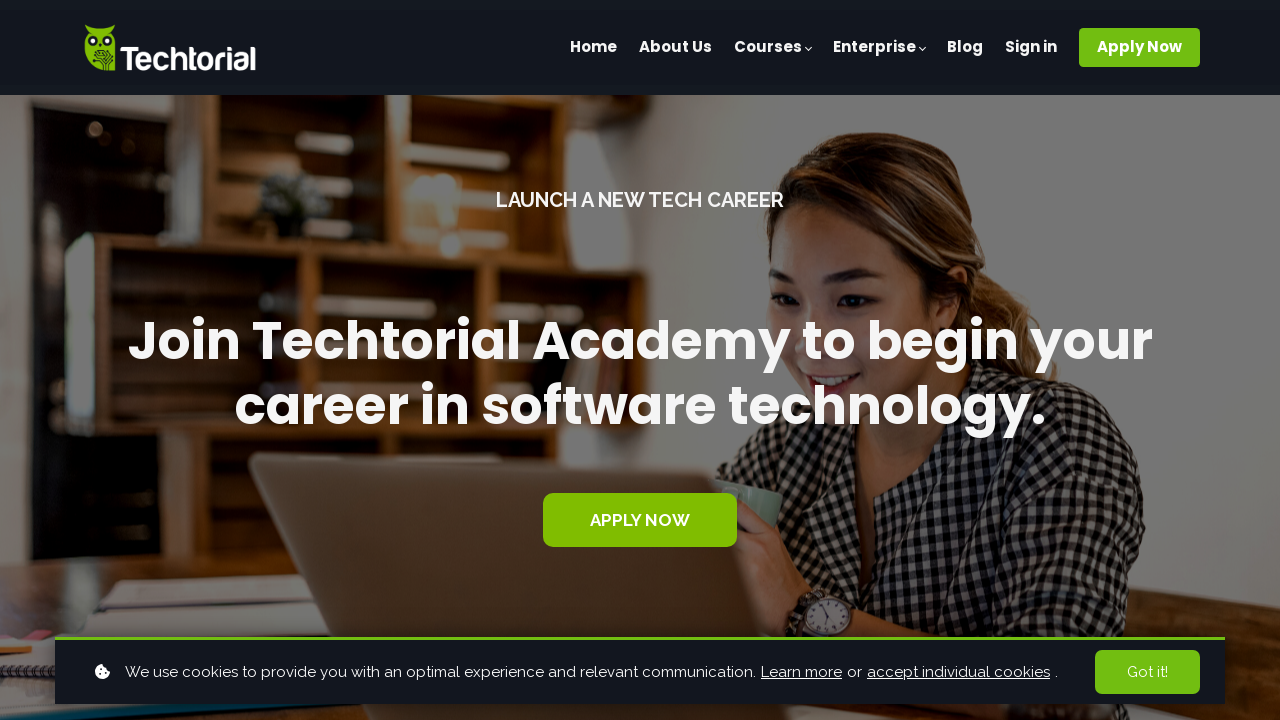

Scrolled to copyright section at bottom of page
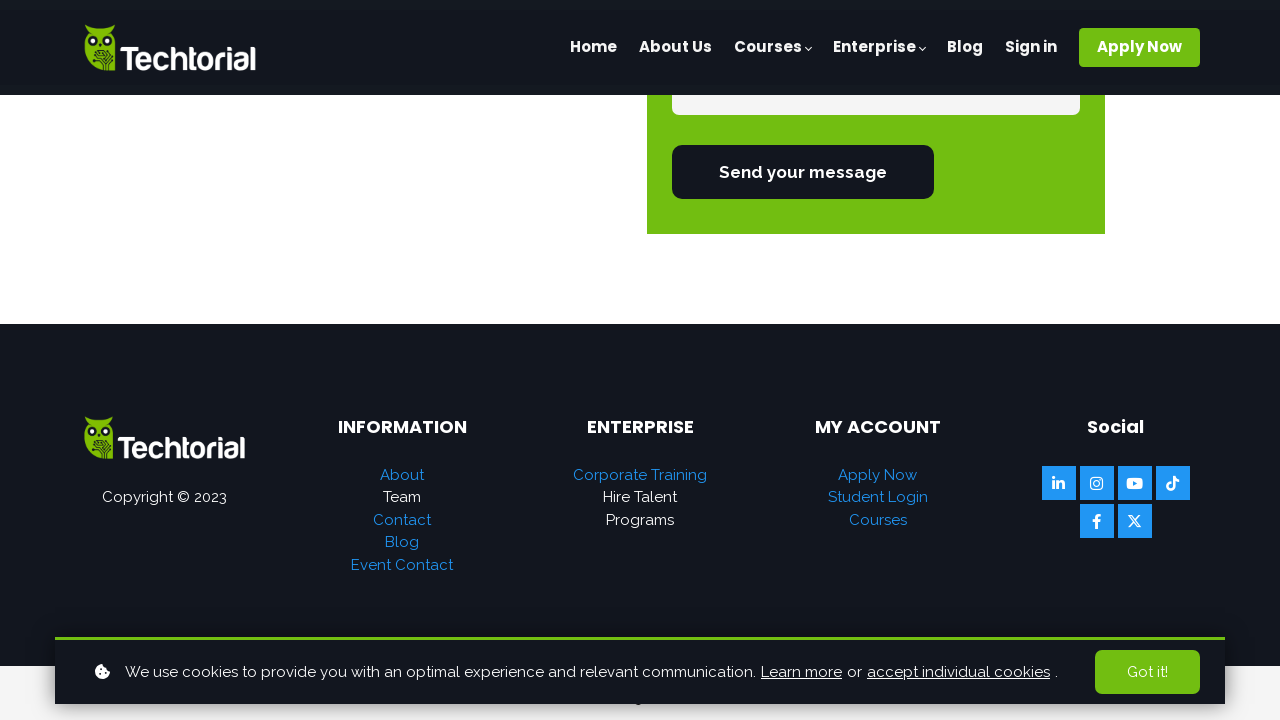

Scrolled back up to 'LAUNCH A NEW TECH CAREER' section
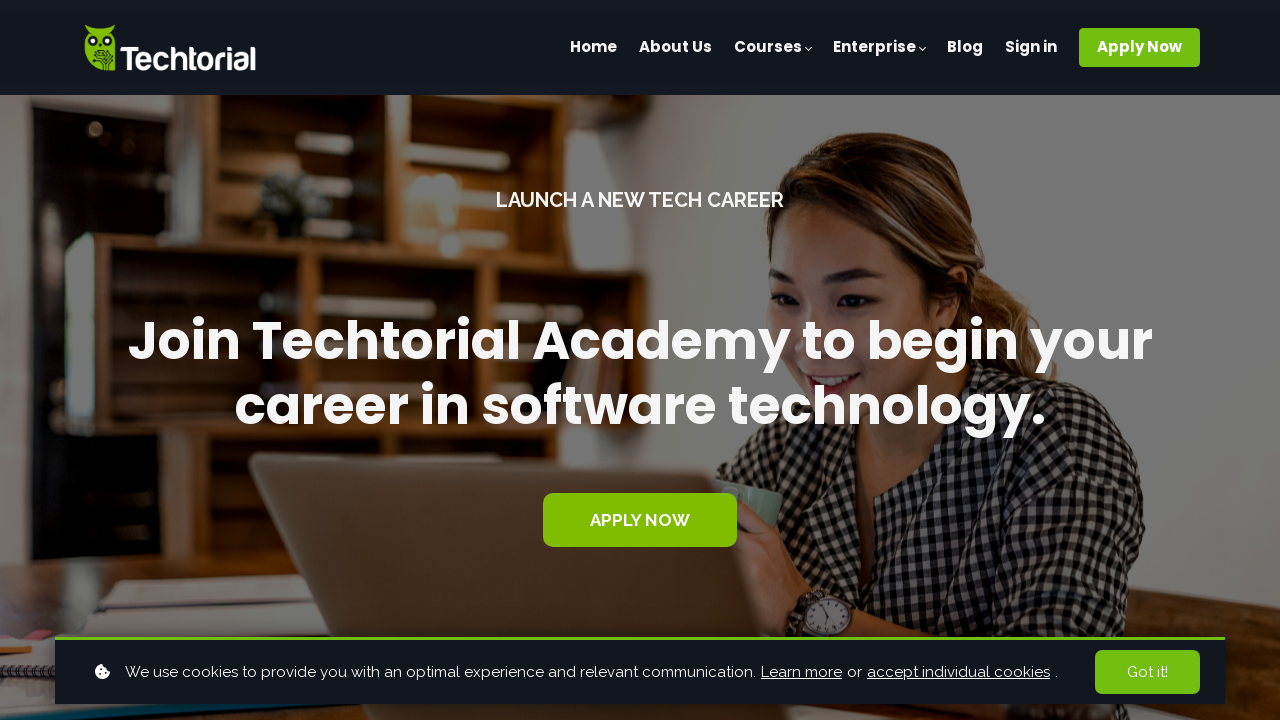

Clicked APPLY NOW button to open new window at (640, 520) on xpath=//strong[.='APPLY NOW']
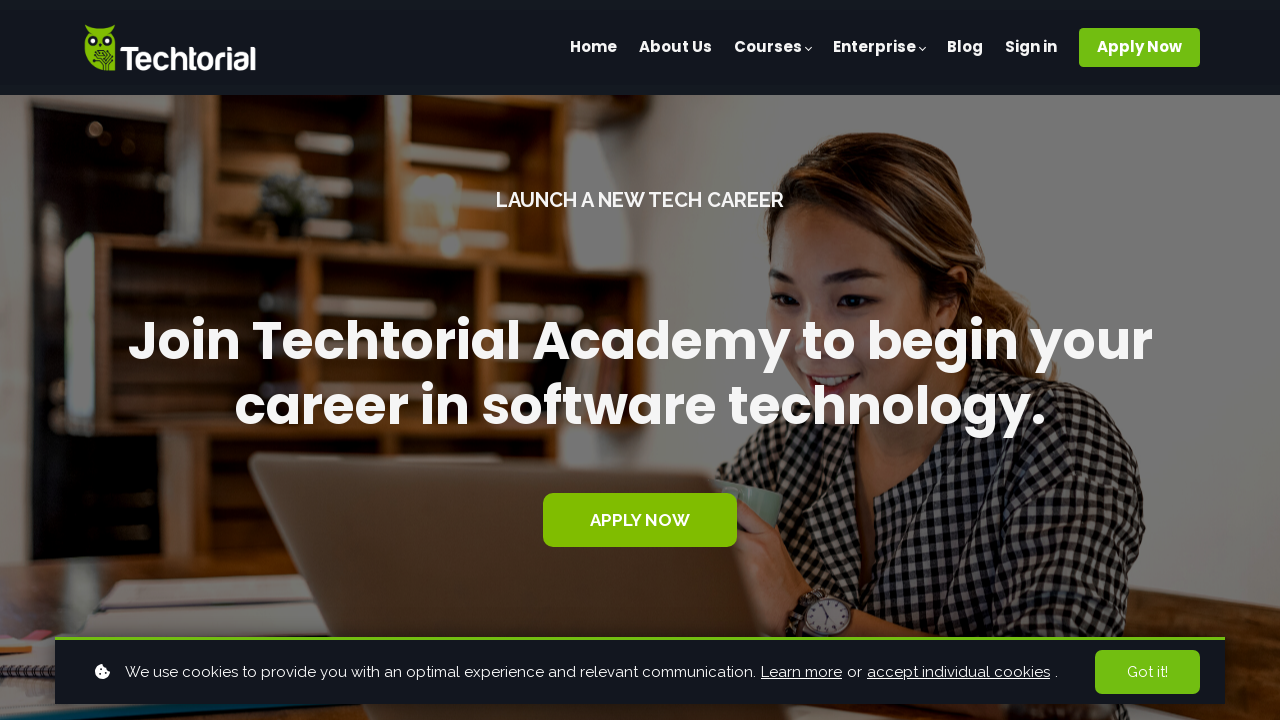

New page loaded and DOM content ready
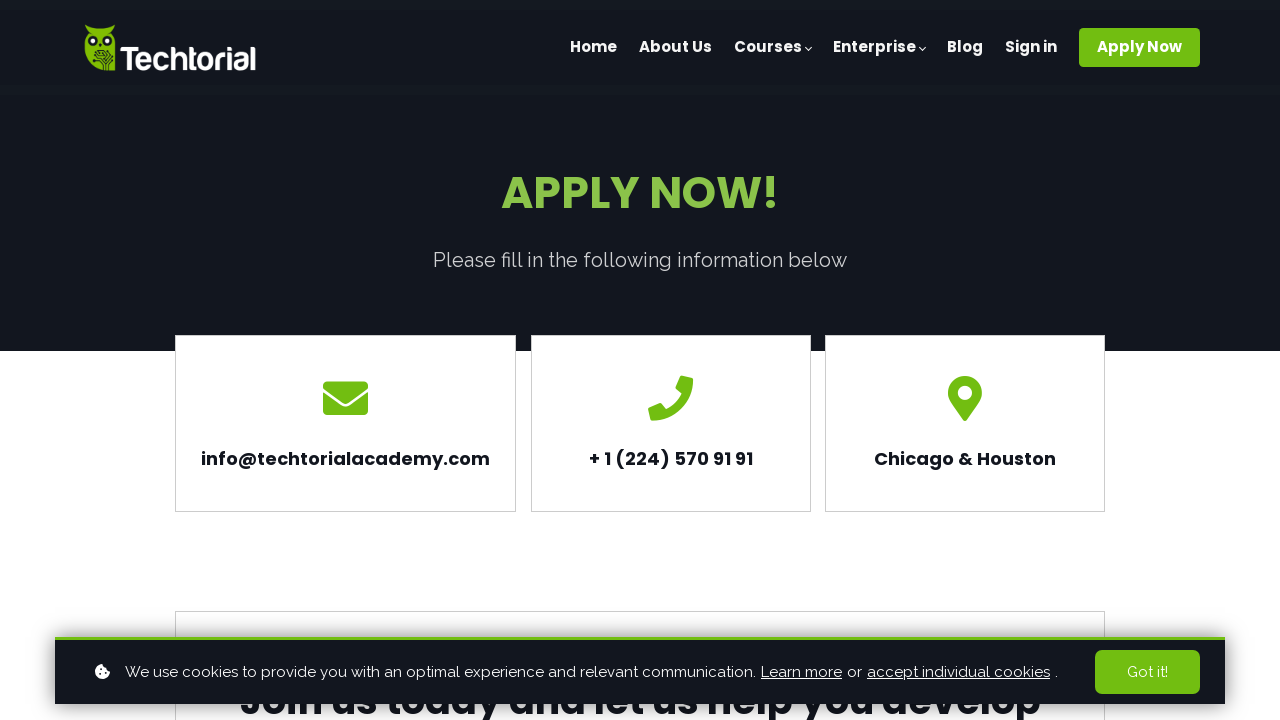

Verified h1 element is present on new page
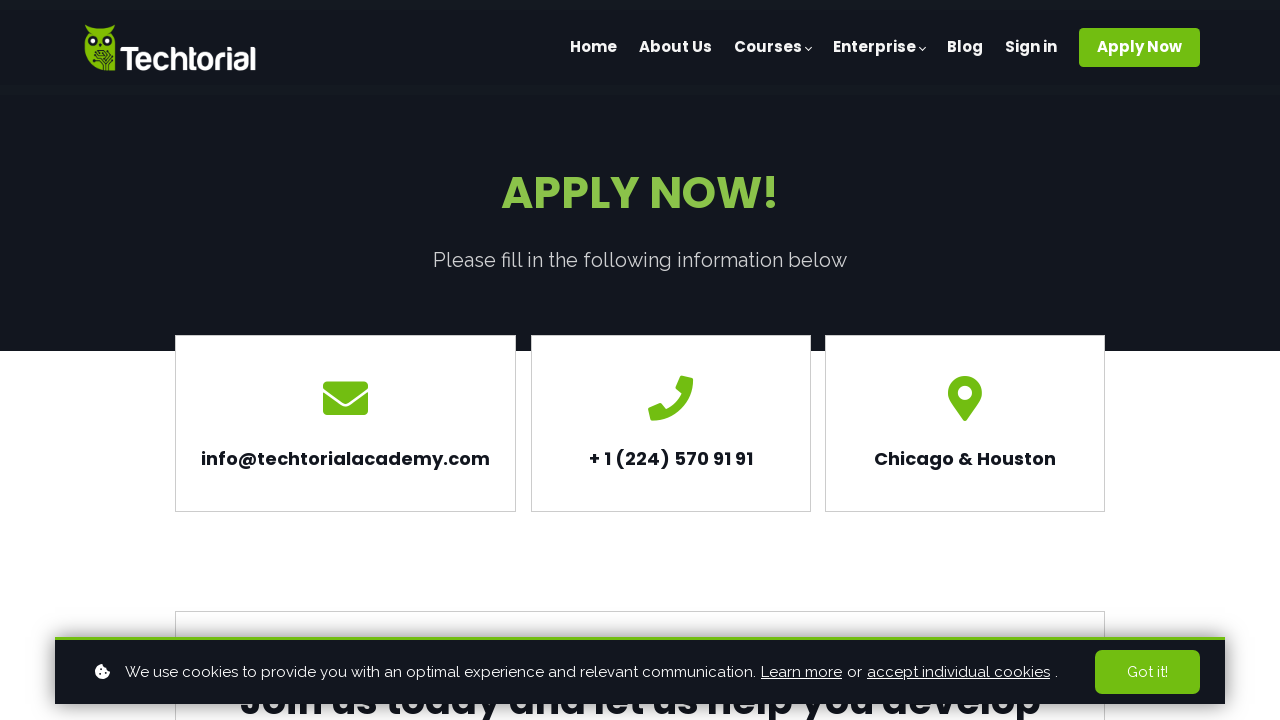

Verified h3 element with data-element-id='heading3Normal' is present on new page
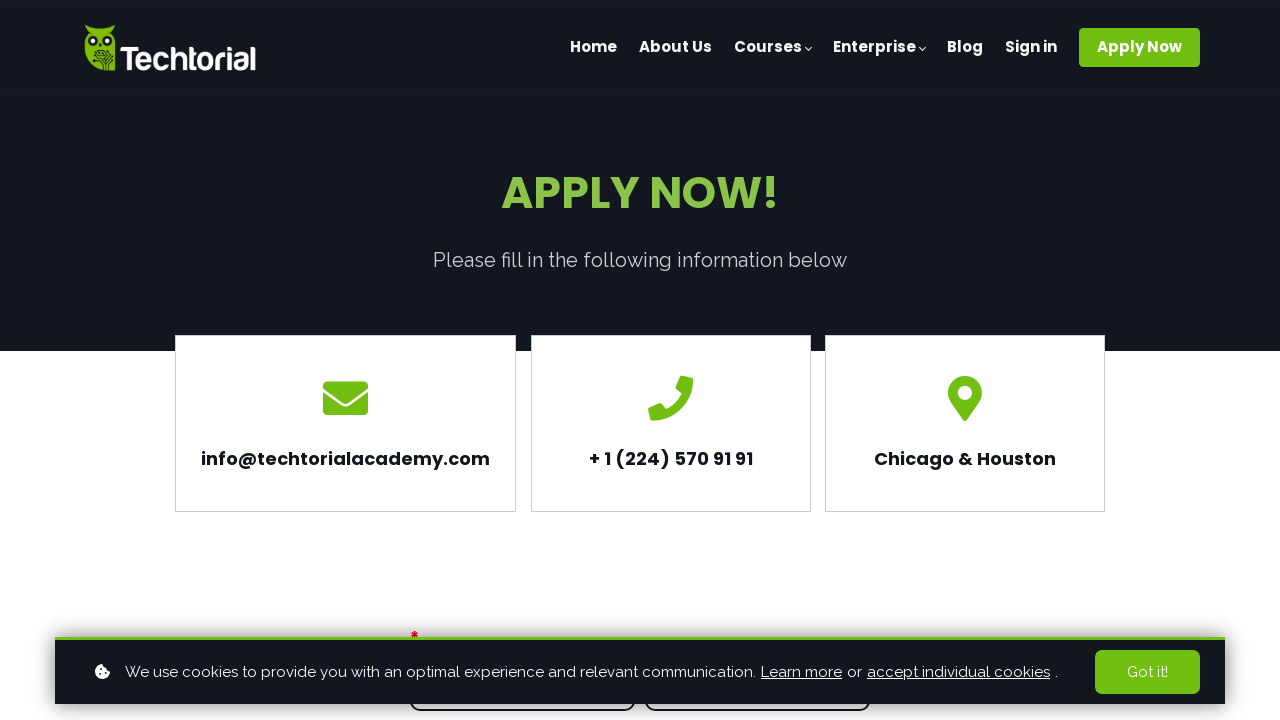

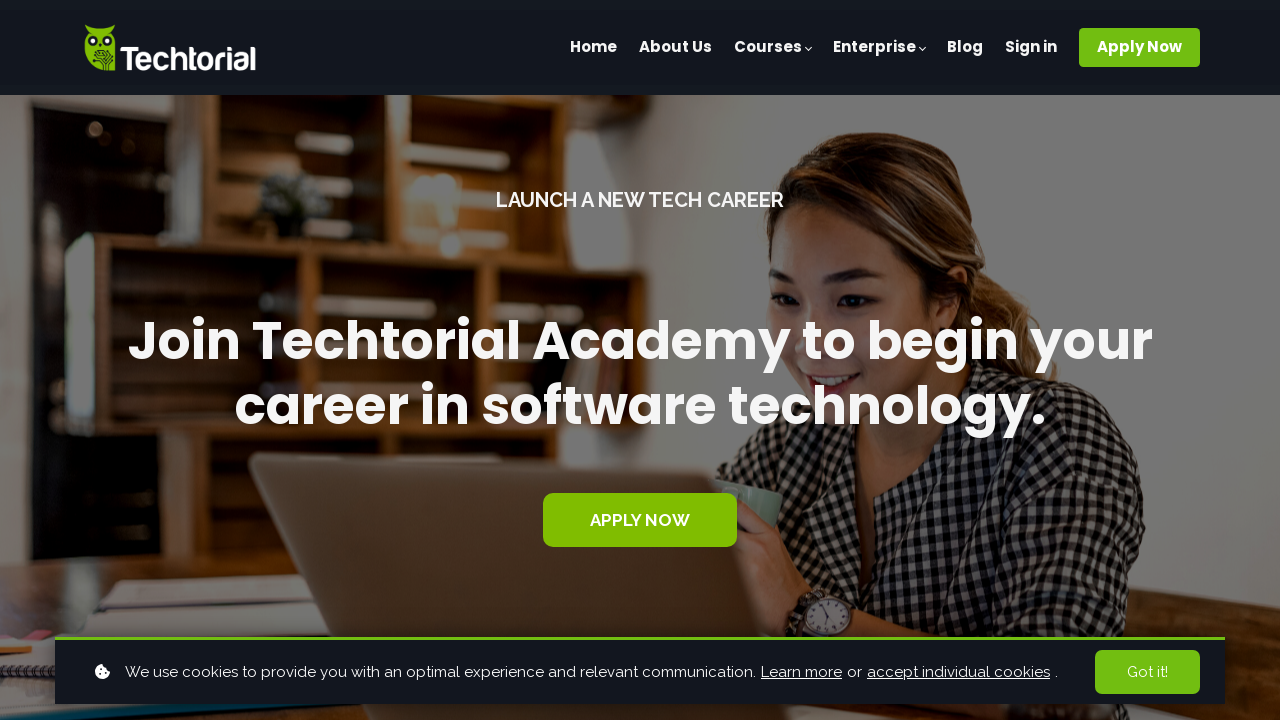